Tests the search functionality on W3Schools website by entering a search term "array" and clicking the search button

Starting URL: https://www.w3schools.com/

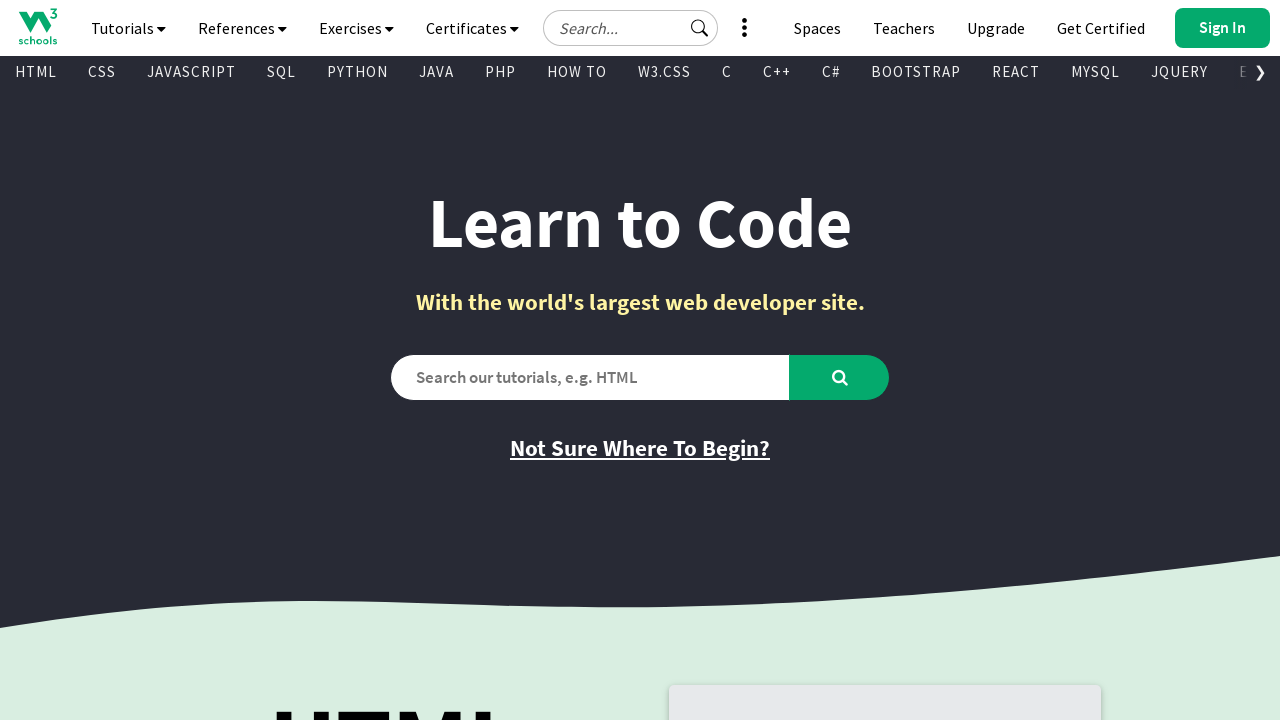

Filled search box with 'array' on #search2
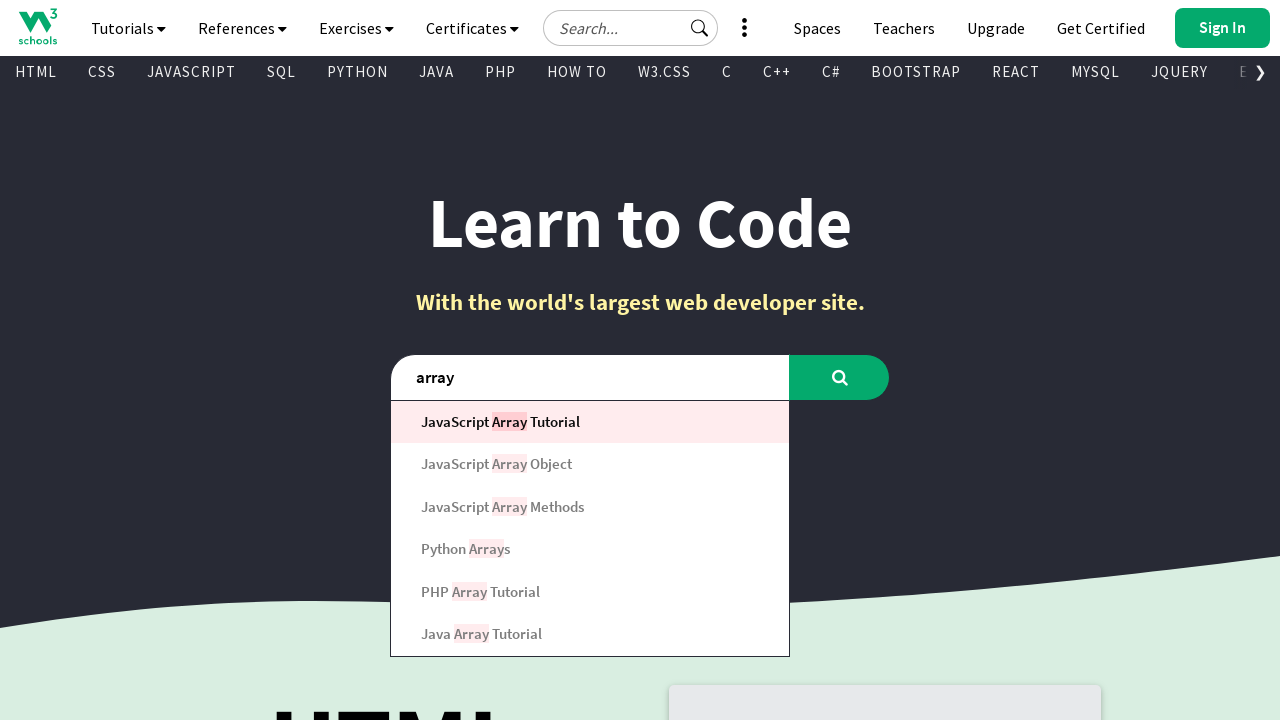

Clicked the search button at (840, 377) on #learntocode_searchbtn
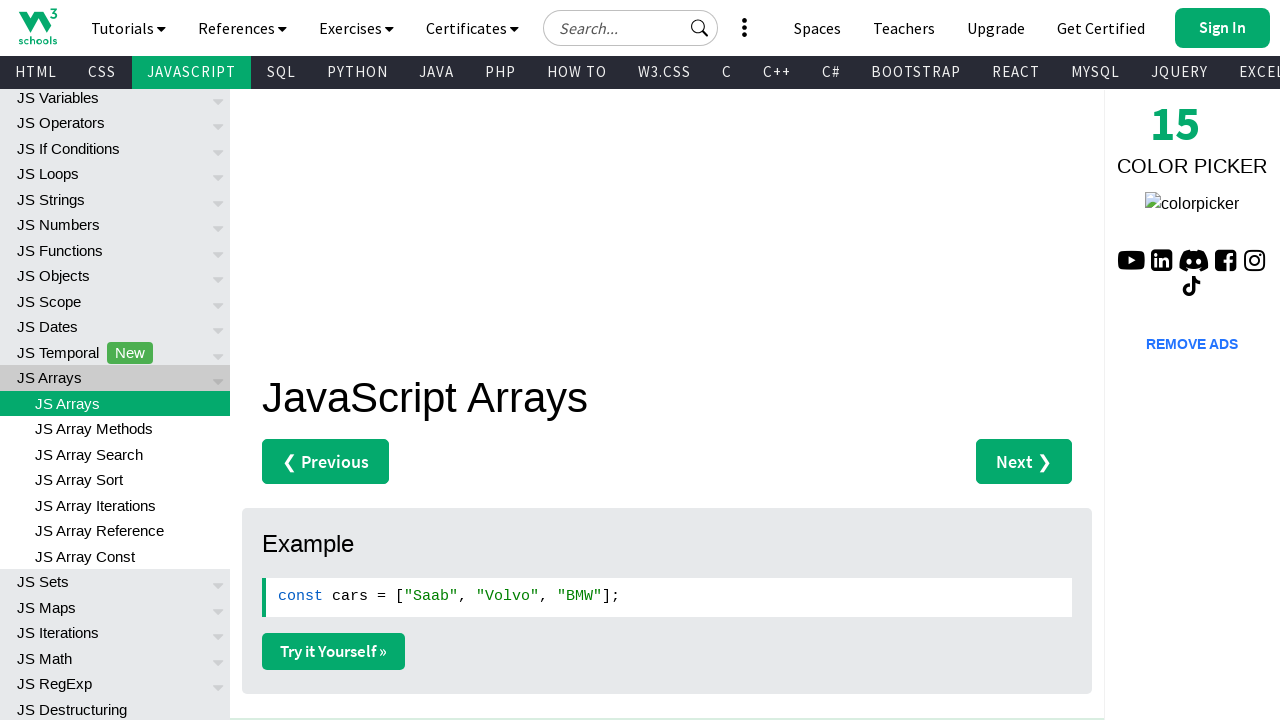

Search results loaded successfully
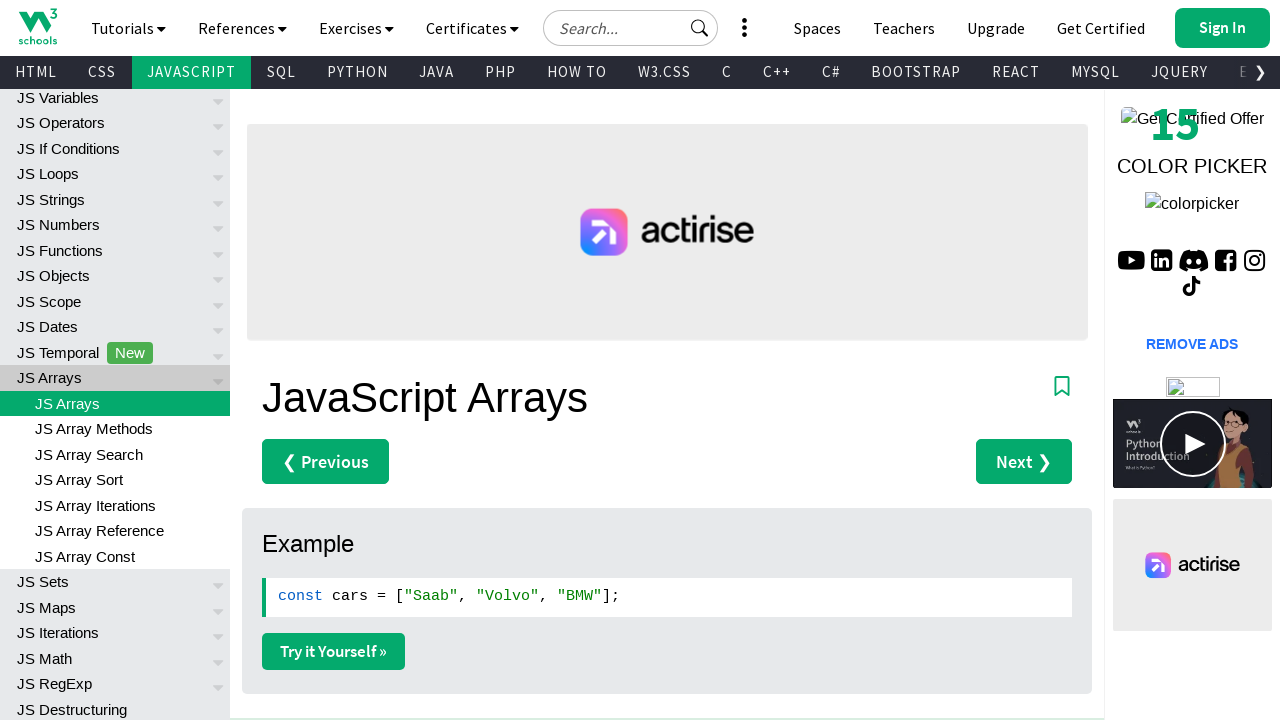

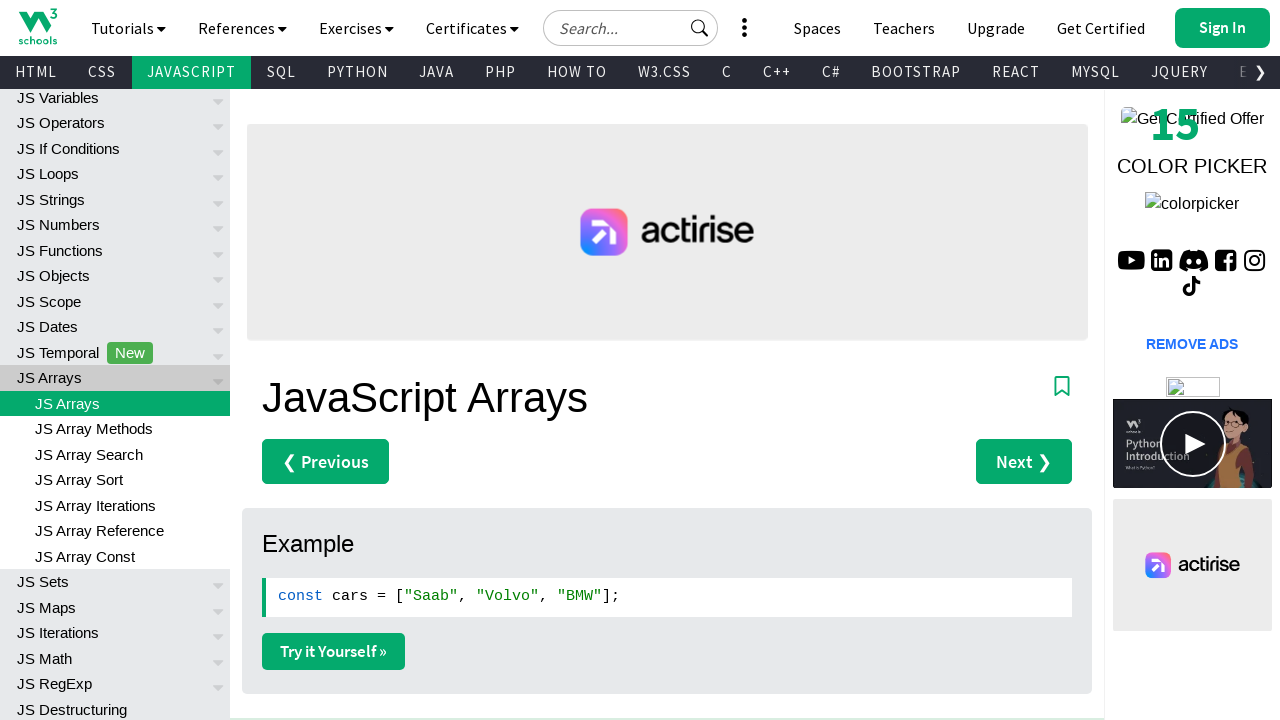